Tests unmarking items as complete by unchecking their checkboxes.

Starting URL: https://demo.playwright.dev/todomvc

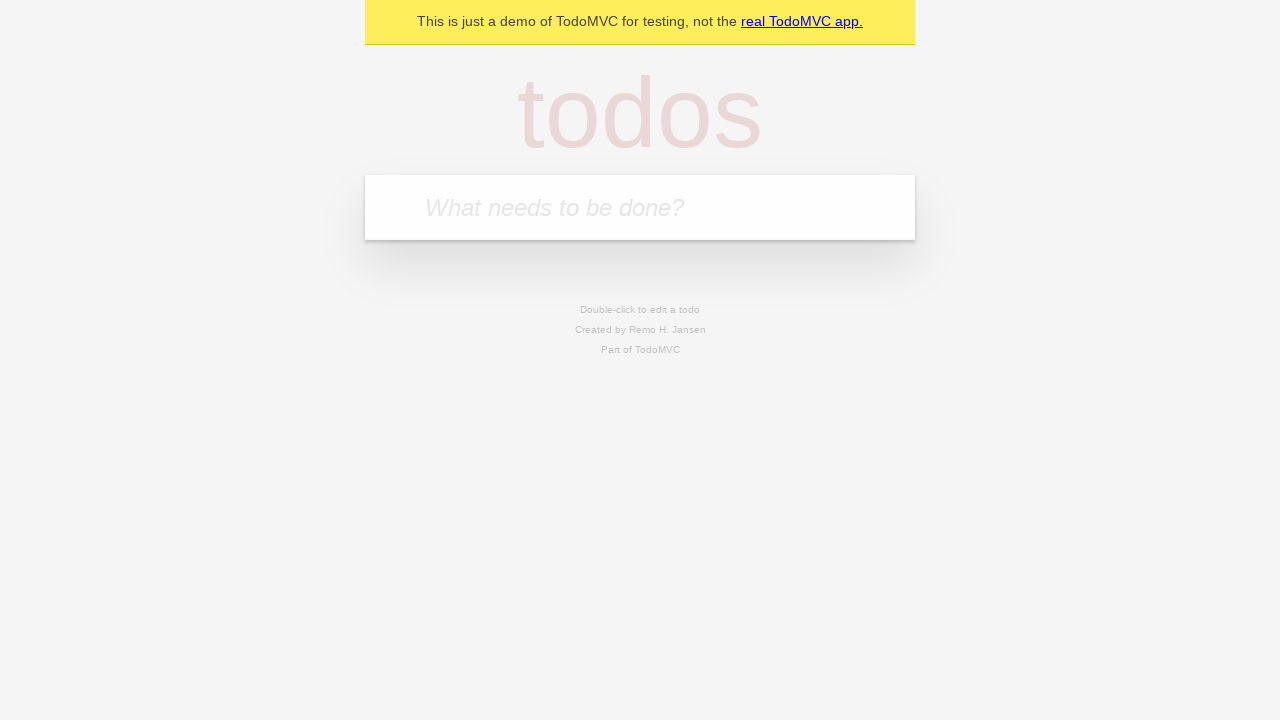

Filled todo input with 'buy some cheese' on internal:attr=[placeholder="What needs to be done?"i]
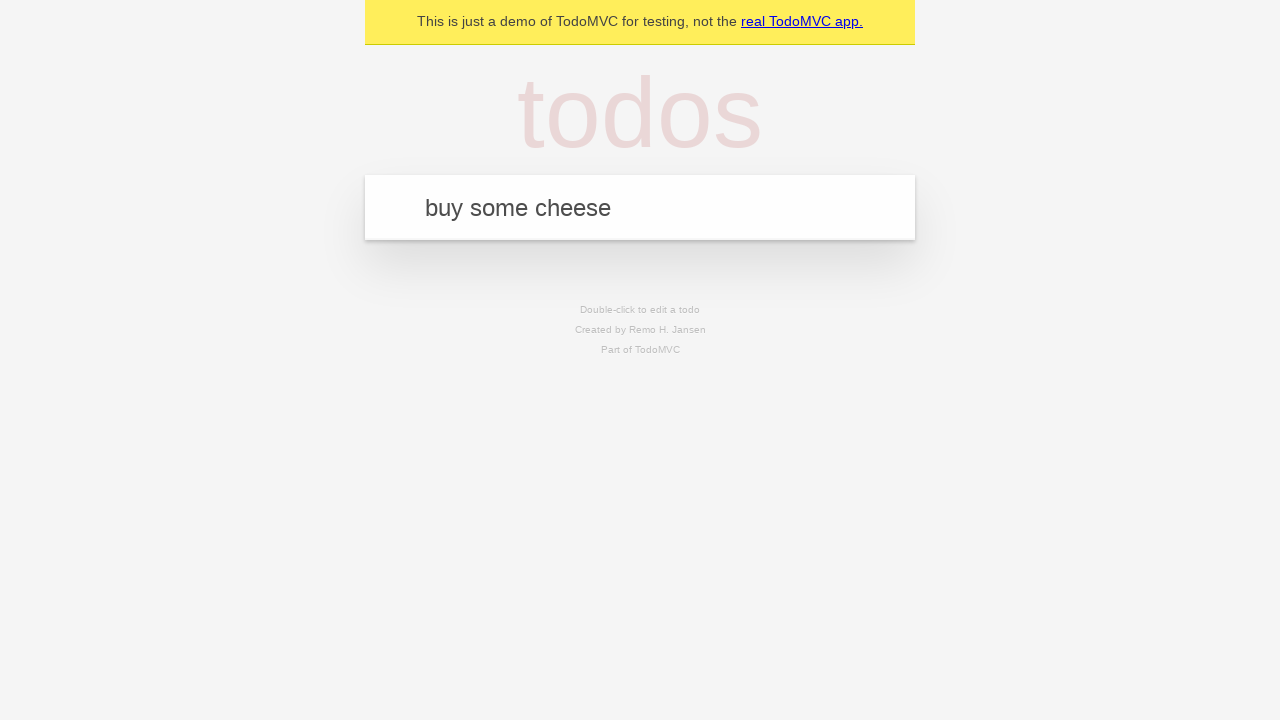

Pressed Enter to create first todo item on internal:attr=[placeholder="What needs to be done?"i]
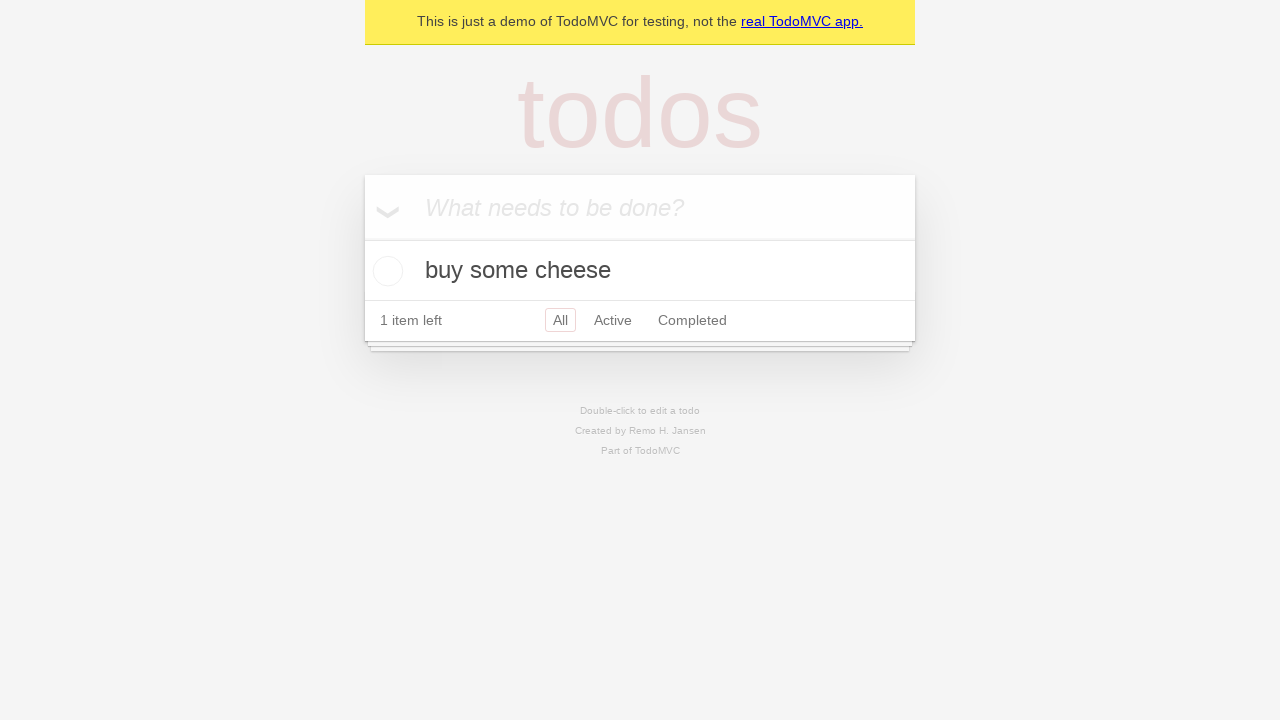

Filled todo input with 'feed the cat' on internal:attr=[placeholder="What needs to be done?"i]
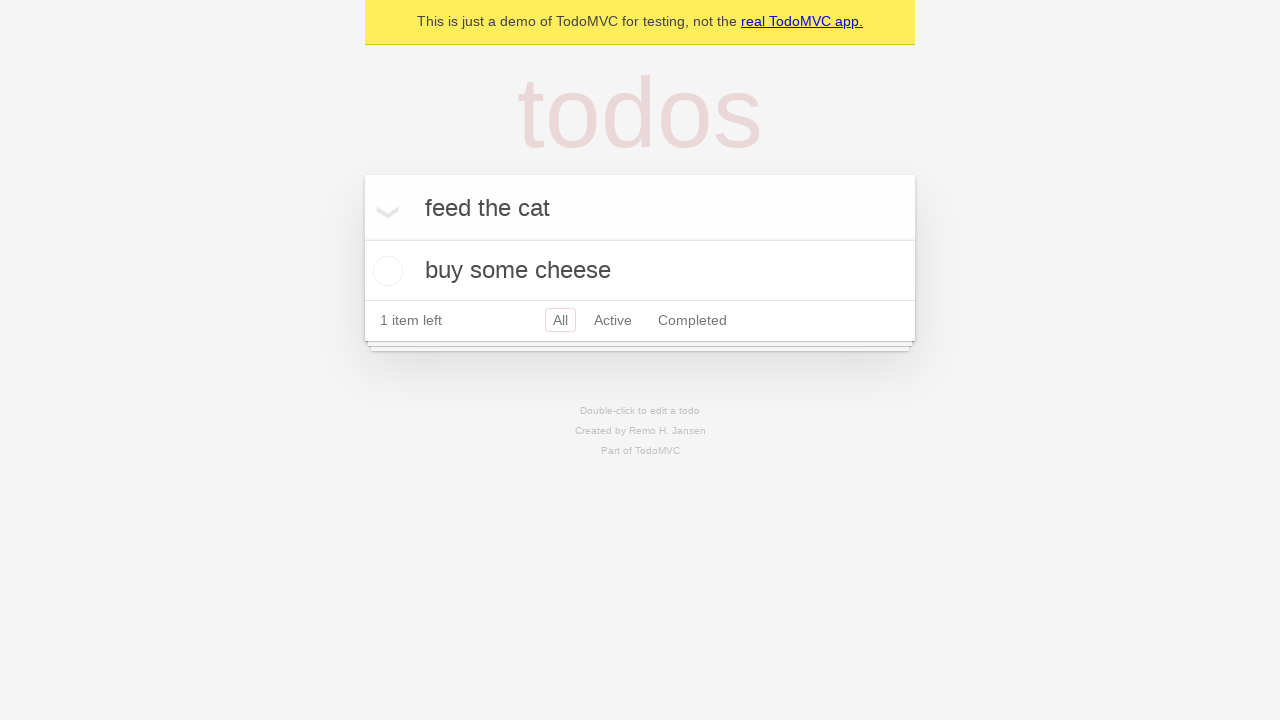

Pressed Enter to create second todo item on internal:attr=[placeholder="What needs to be done?"i]
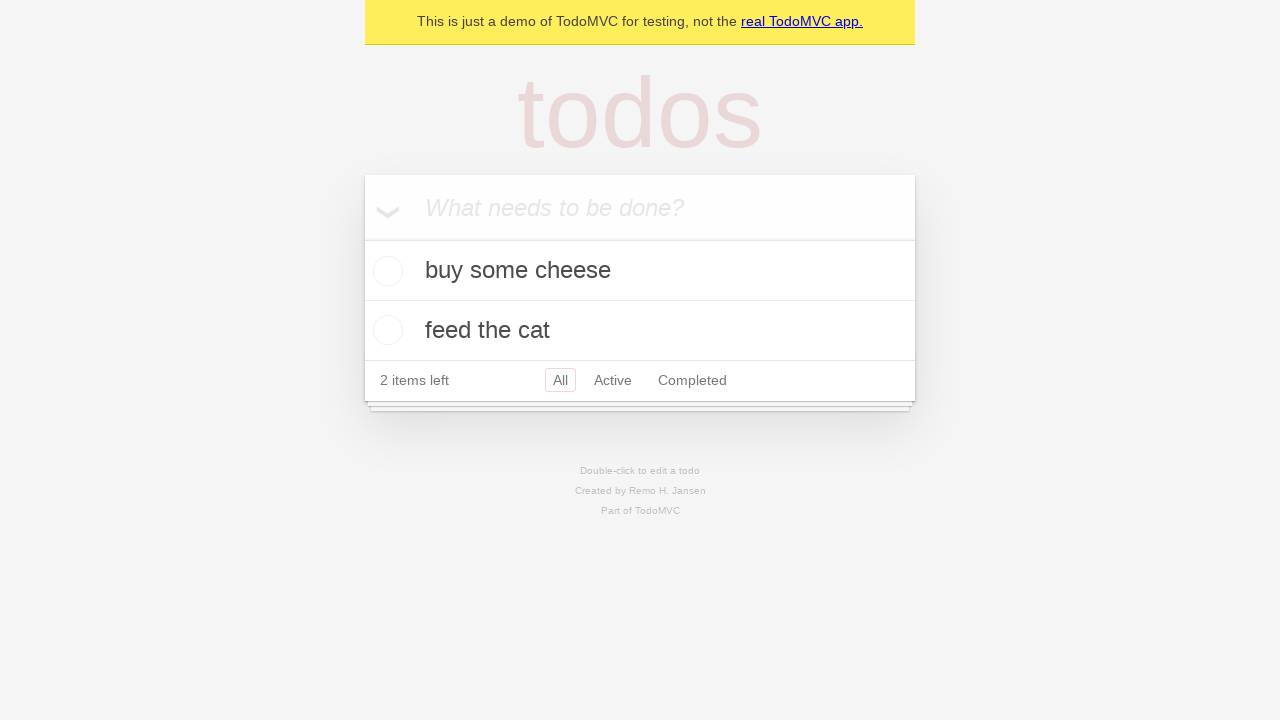

Checked checkbox for first todo item to mark as complete at (385, 271) on internal:testid=[data-testid="todo-item"s] >> nth=0 >> internal:role=checkbox
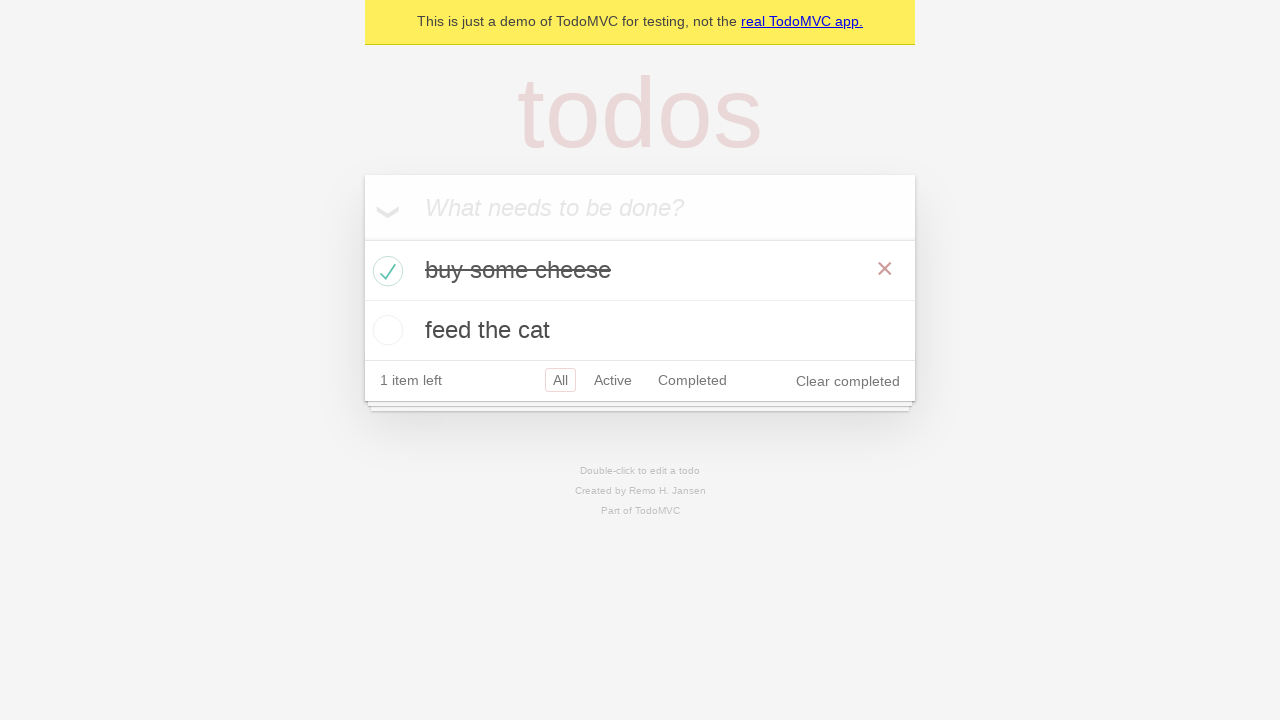

Unchecked checkbox for first todo item to unmark as complete at (385, 271) on internal:testid=[data-testid="todo-item"s] >> nth=0 >> internal:role=checkbox
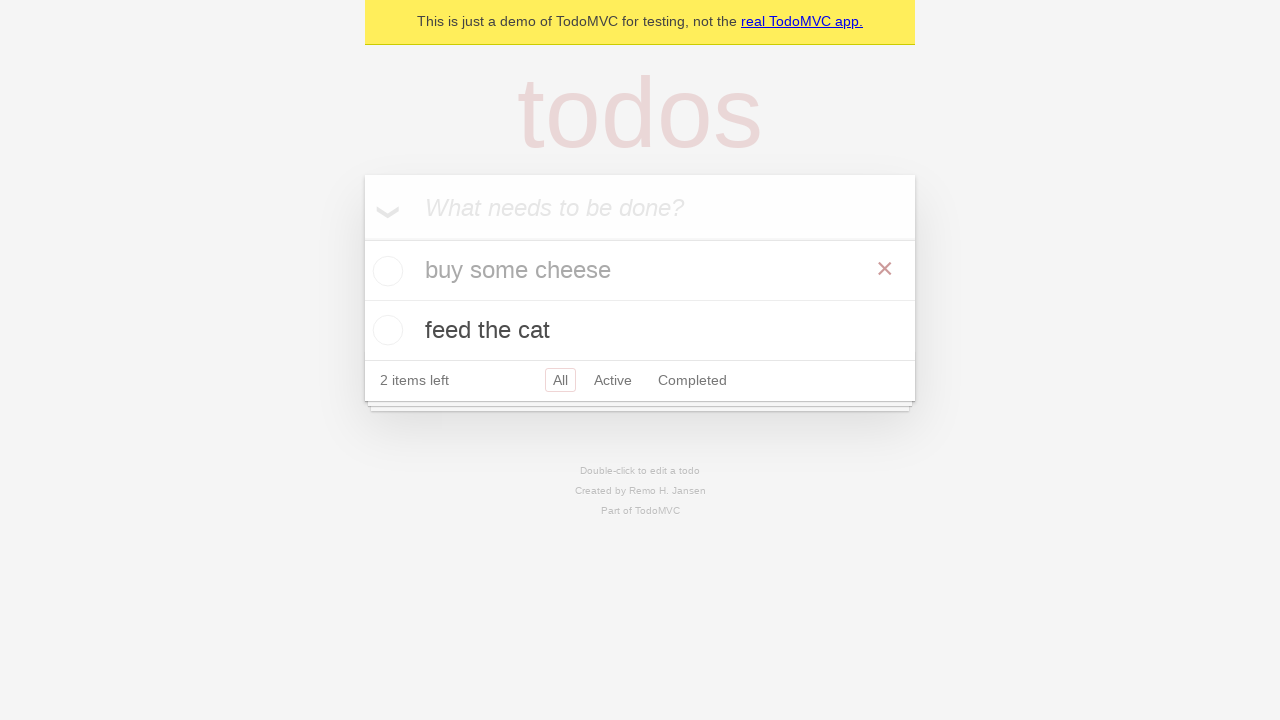

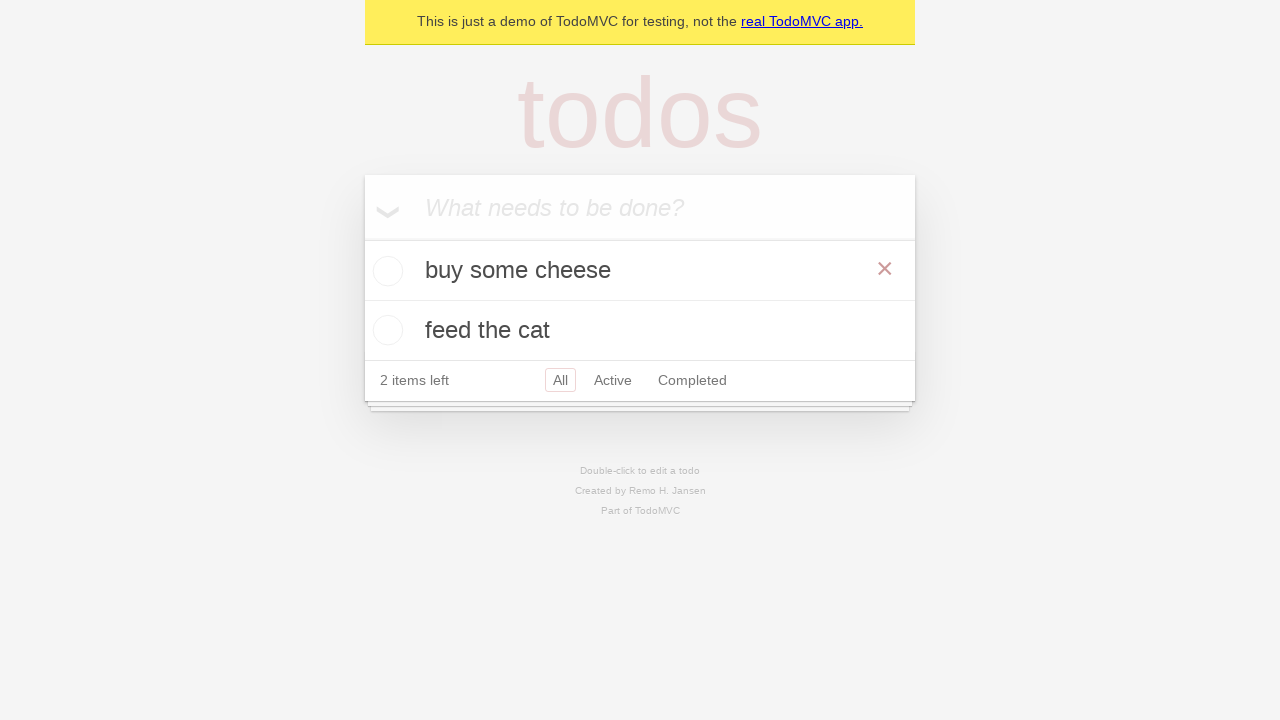